Tests the flight search functionality on BlazeDemo by clicking the "Find Flights" button and verifying that the results table with flight options is displayed.

Starting URL: https://blazedemo.com/

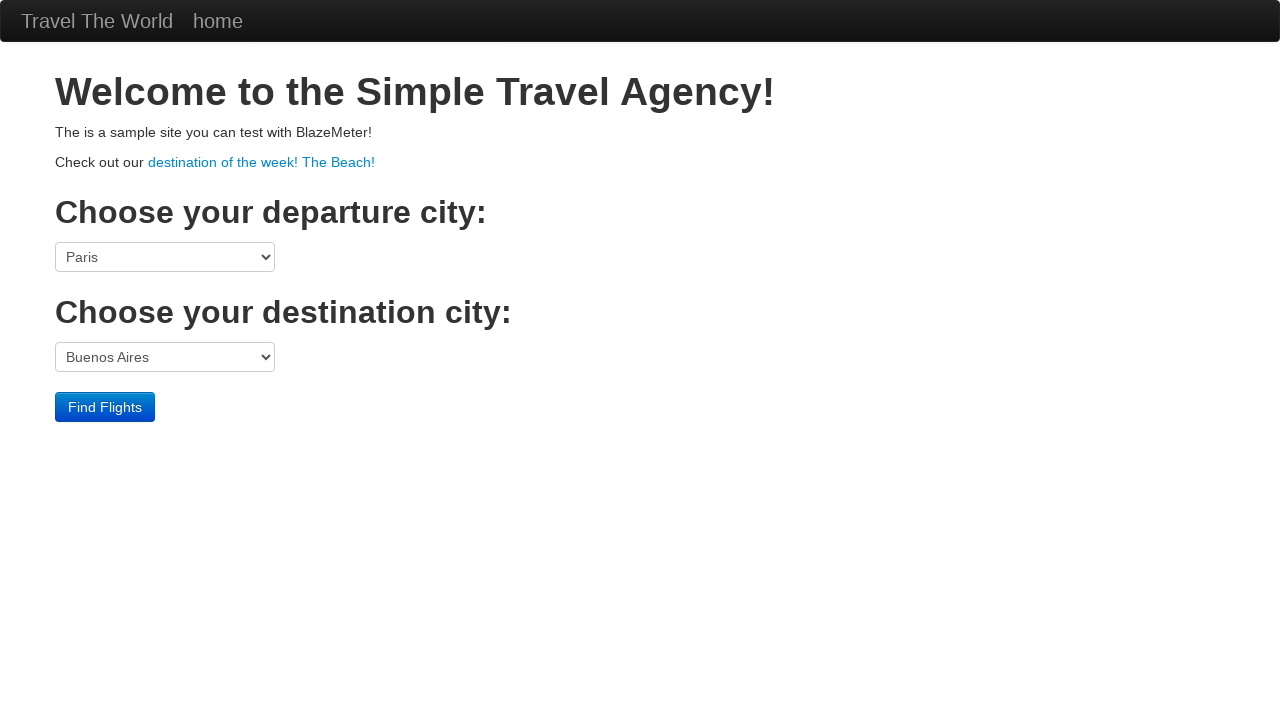

Find Flights button is visible and ready
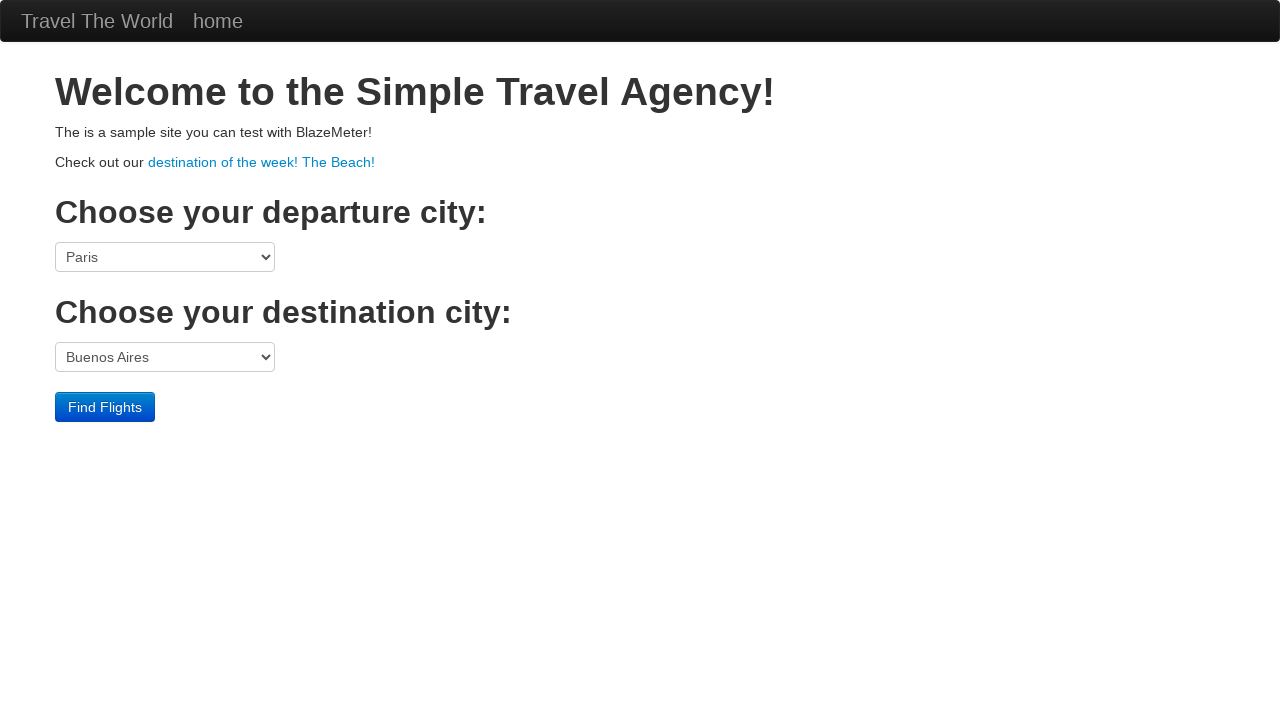

Clicked the Find Flights button to search for flights at (105, 407) on input[value='Find Flights']
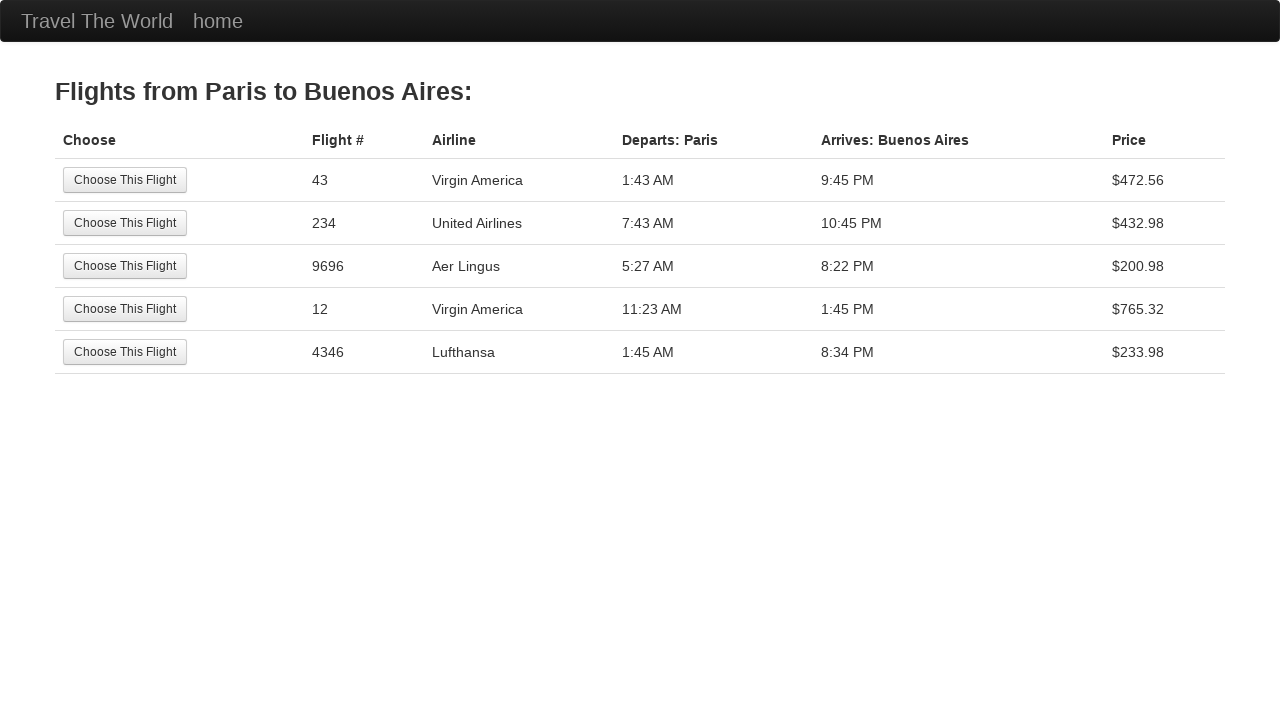

Flight results table with options loaded successfully
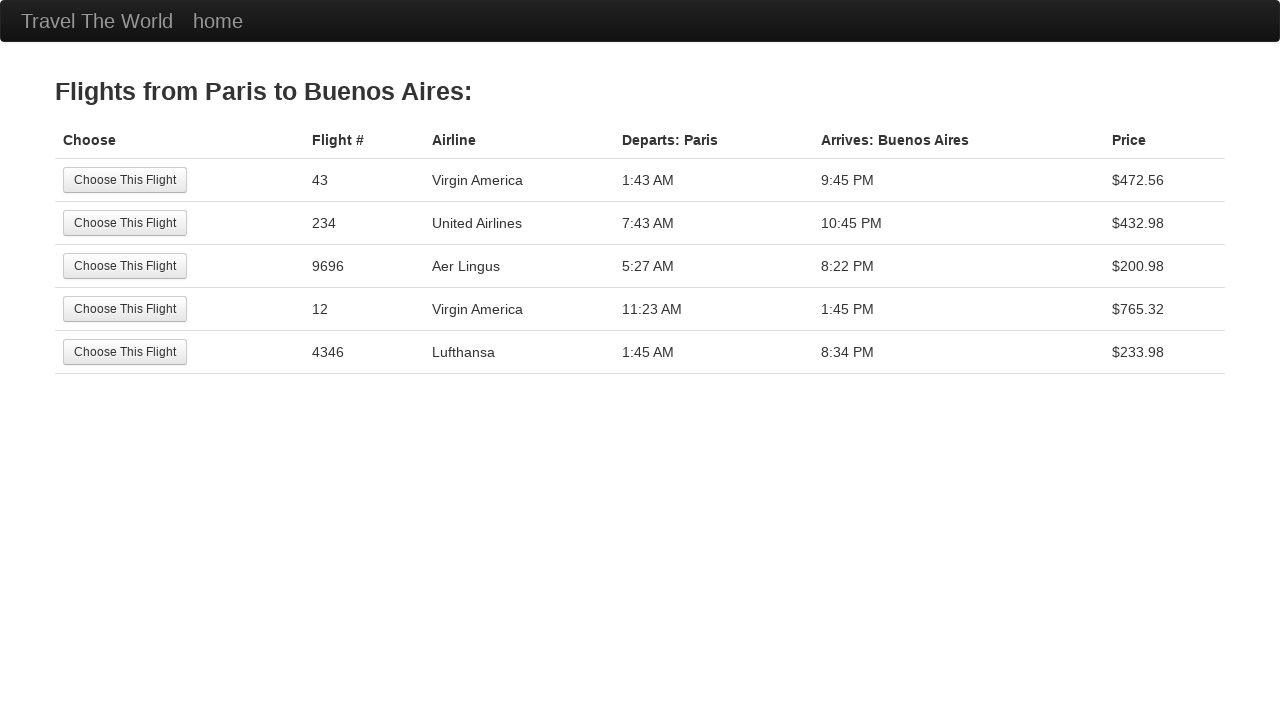

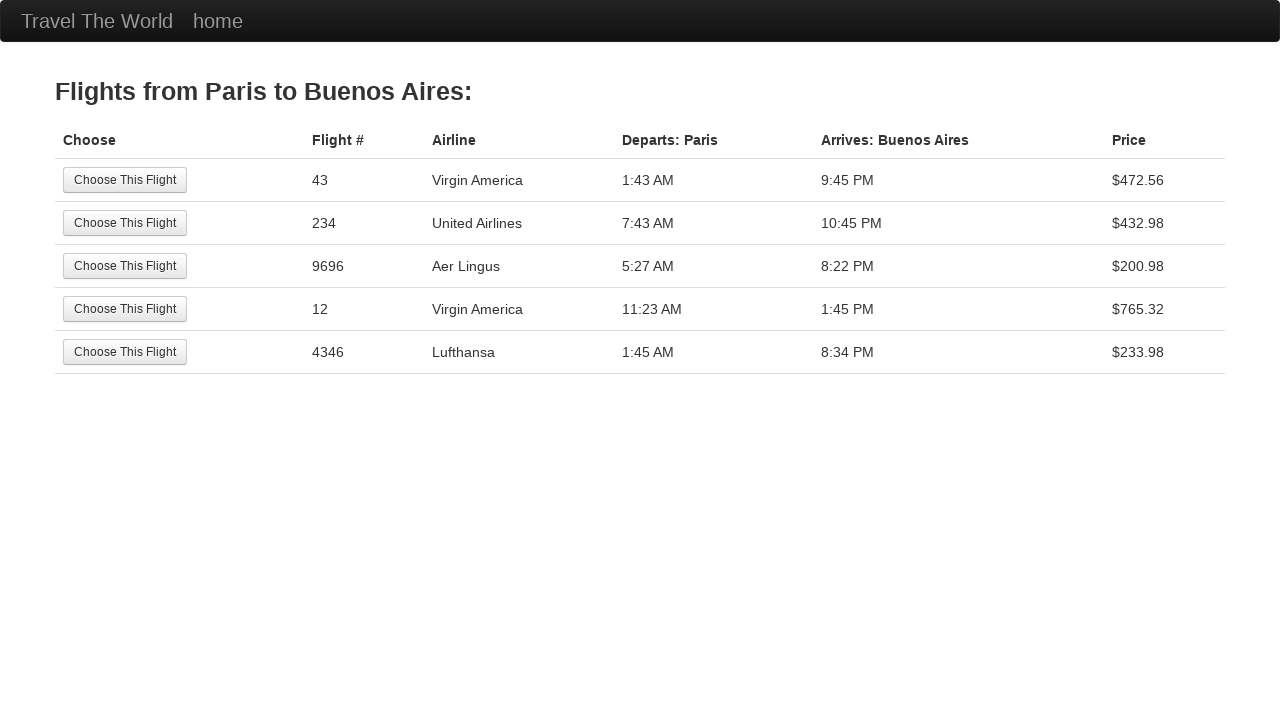